Tests locating an input element by CSS selector (ID) and filling it with a name value

Starting URL: https://demoqa.com/text-box

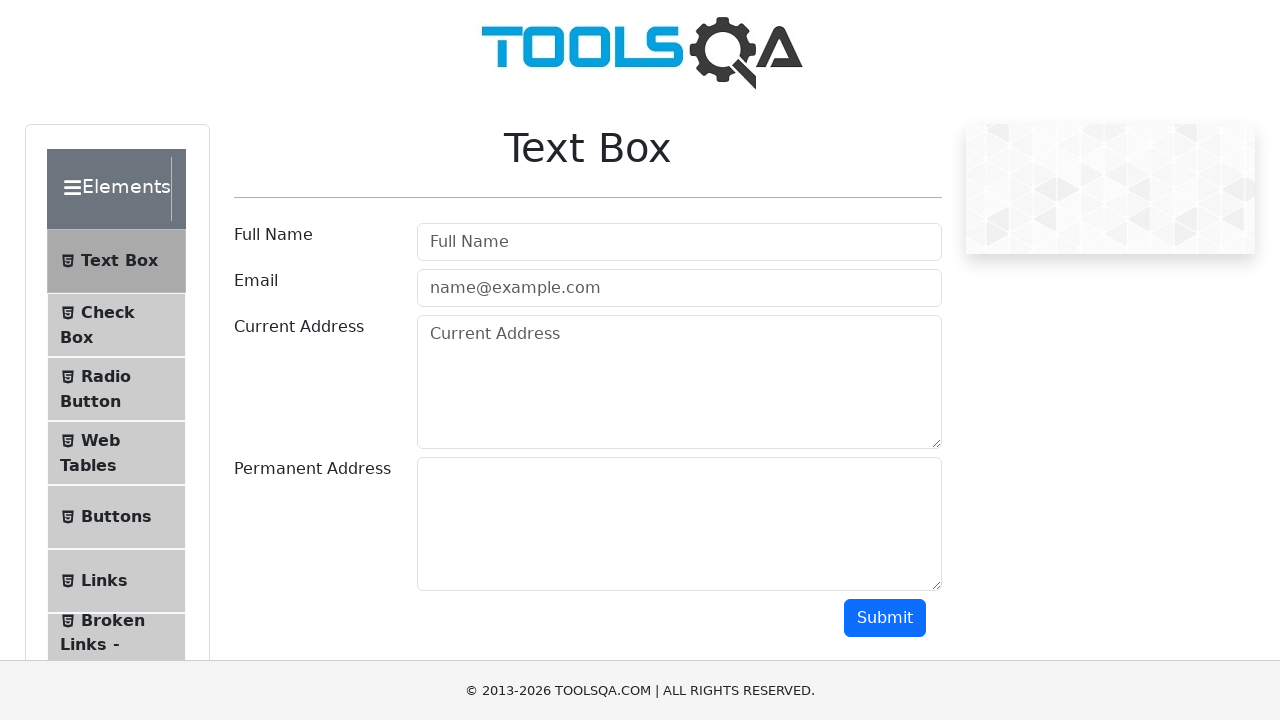

Filled userName input field with 'JohnDoe' using CSS selector (ID) on #userName
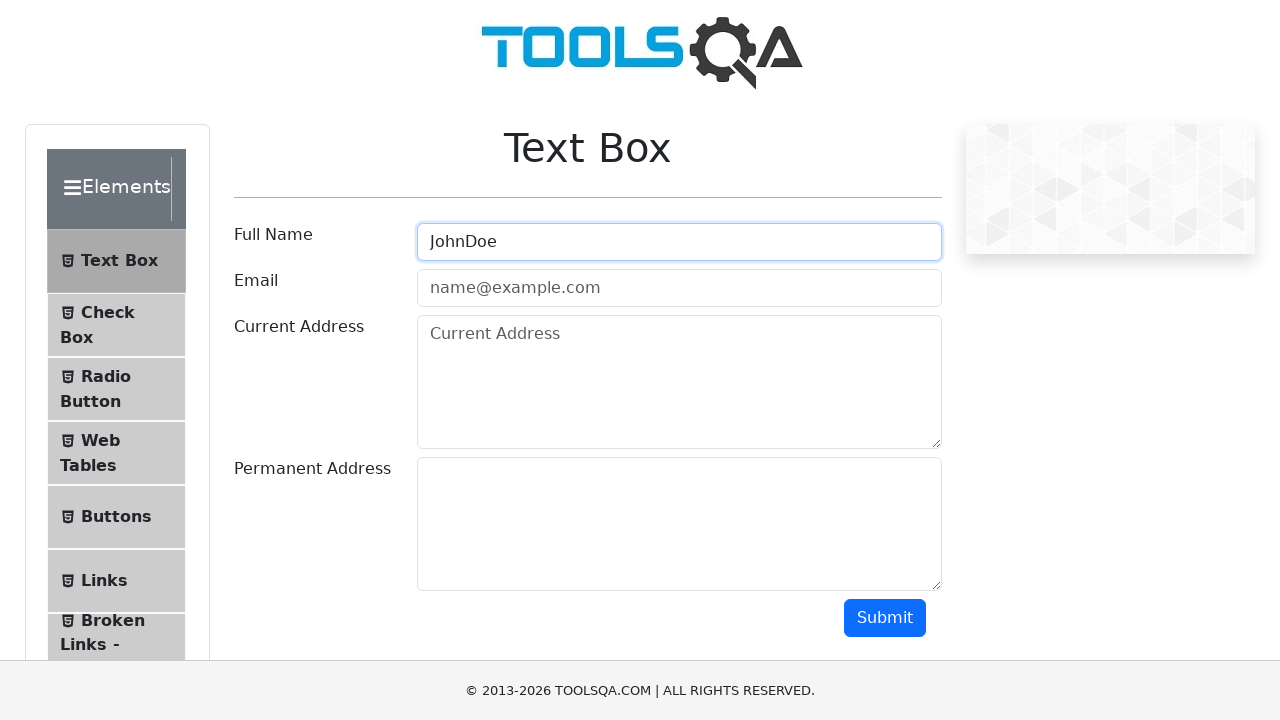

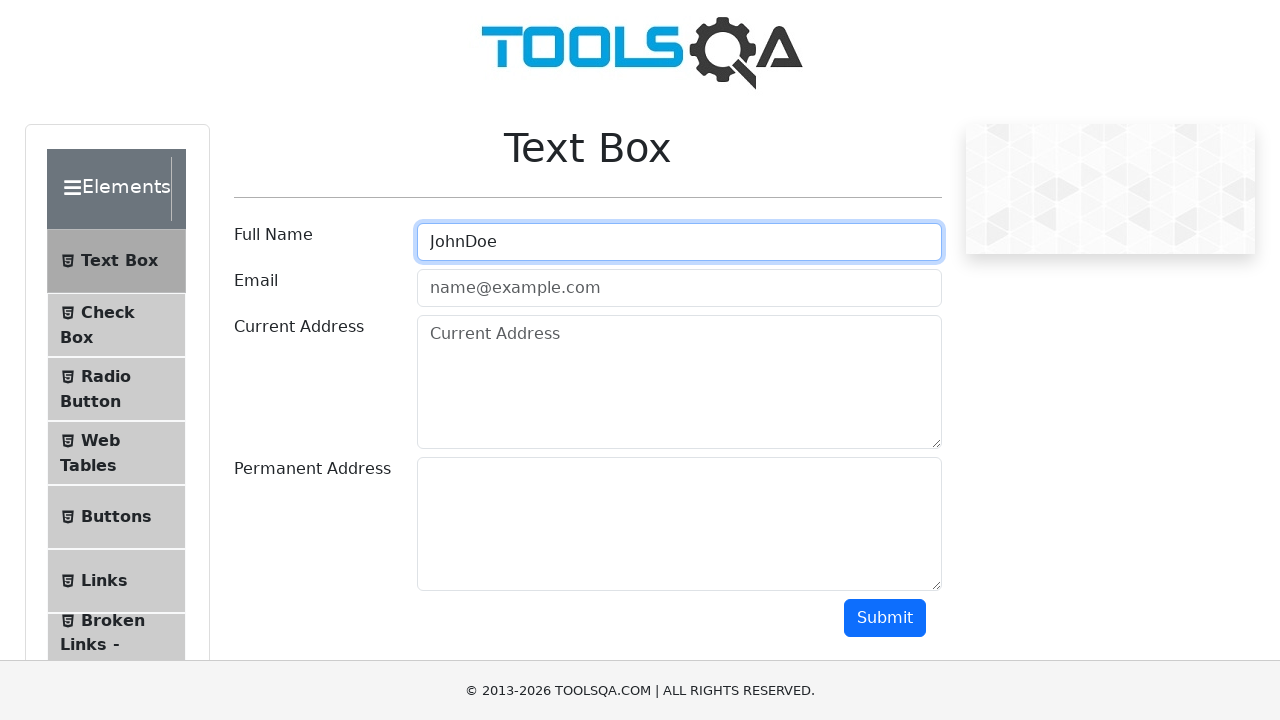